Navigates to Freshworks homepage, verifies the logo is present, and clicks on the Contact Us button

Starting URL: https://www.freshworks.com/

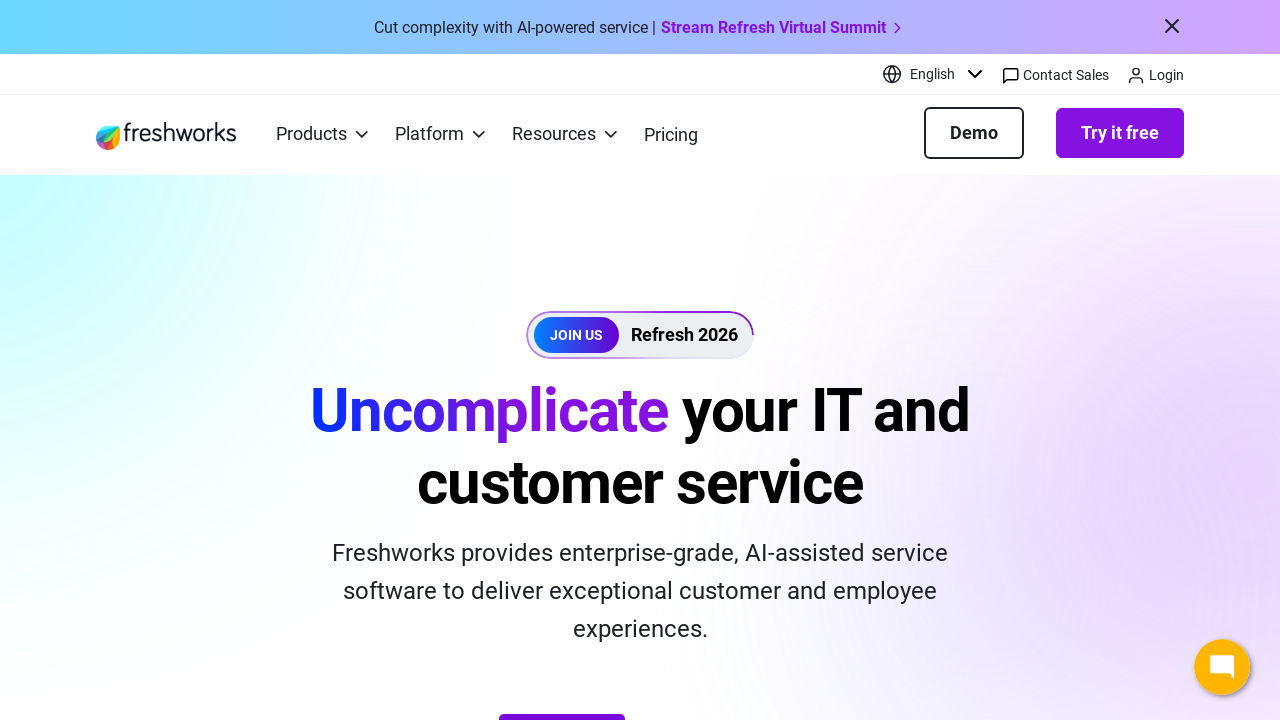

Navigated to Freshworks homepage
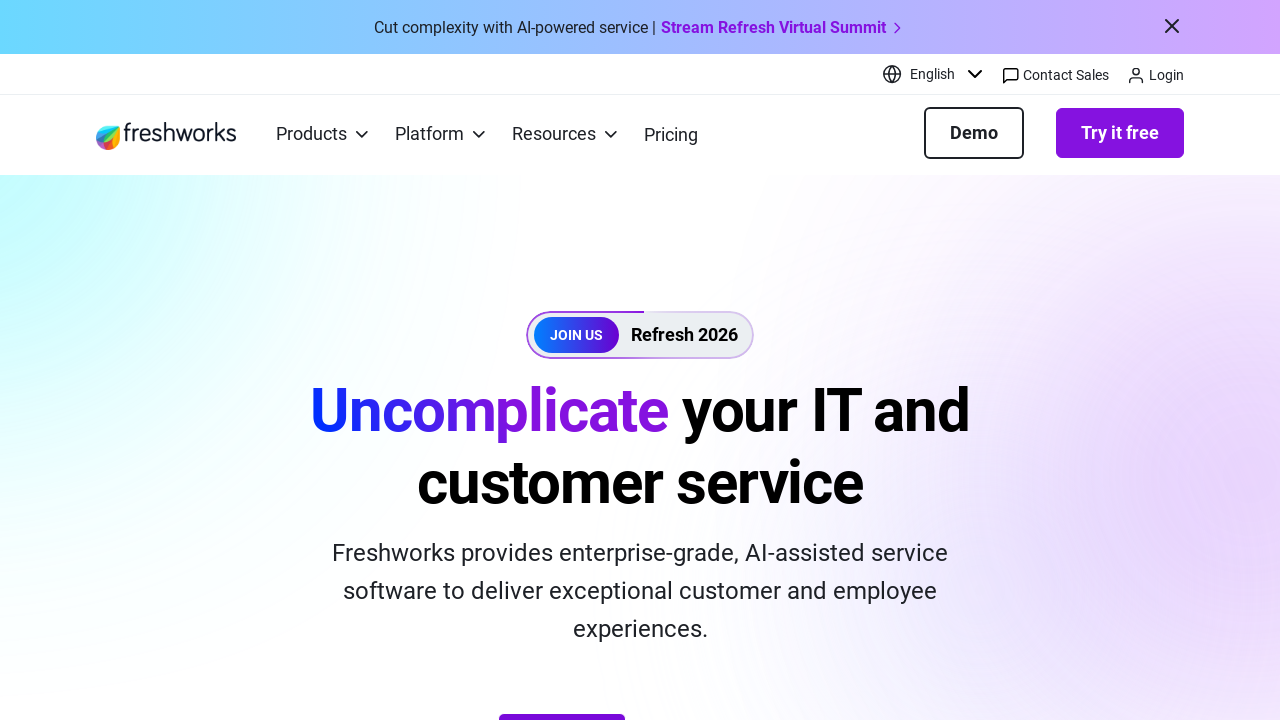

Freshworks logo is present and visible
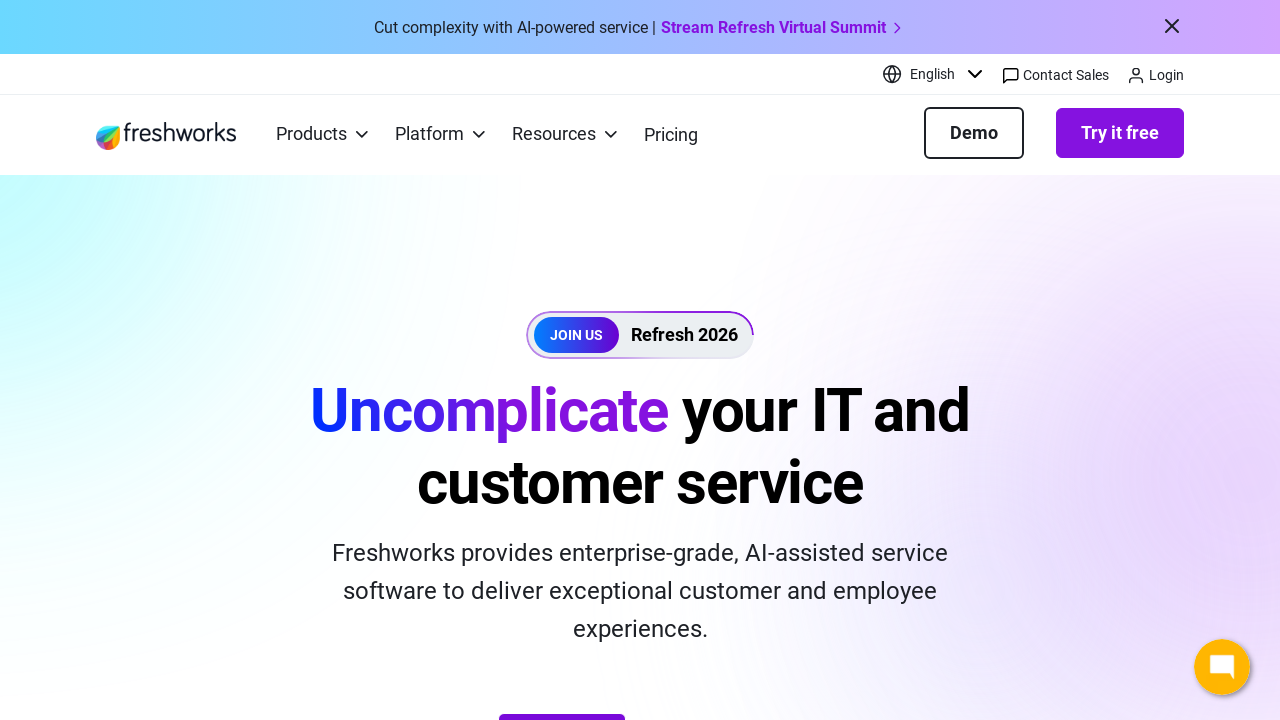

Clicked on Contact Us button at (298, 360) on text=Contact Us
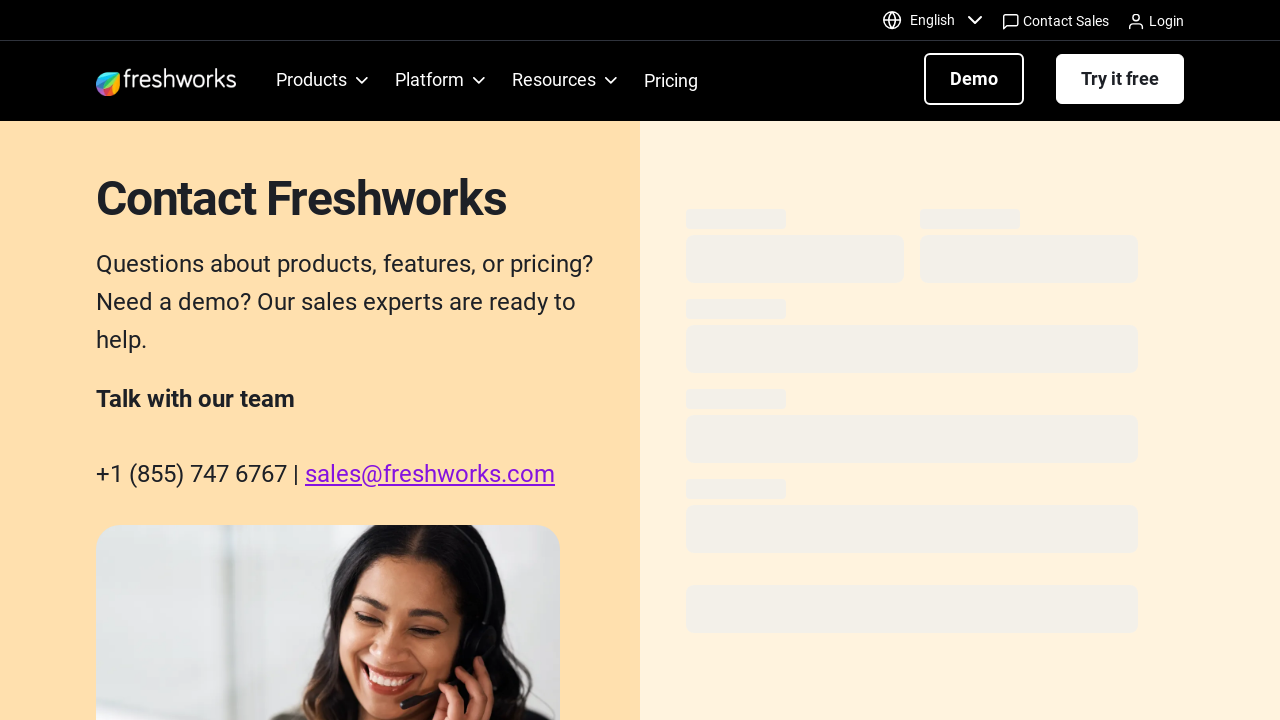

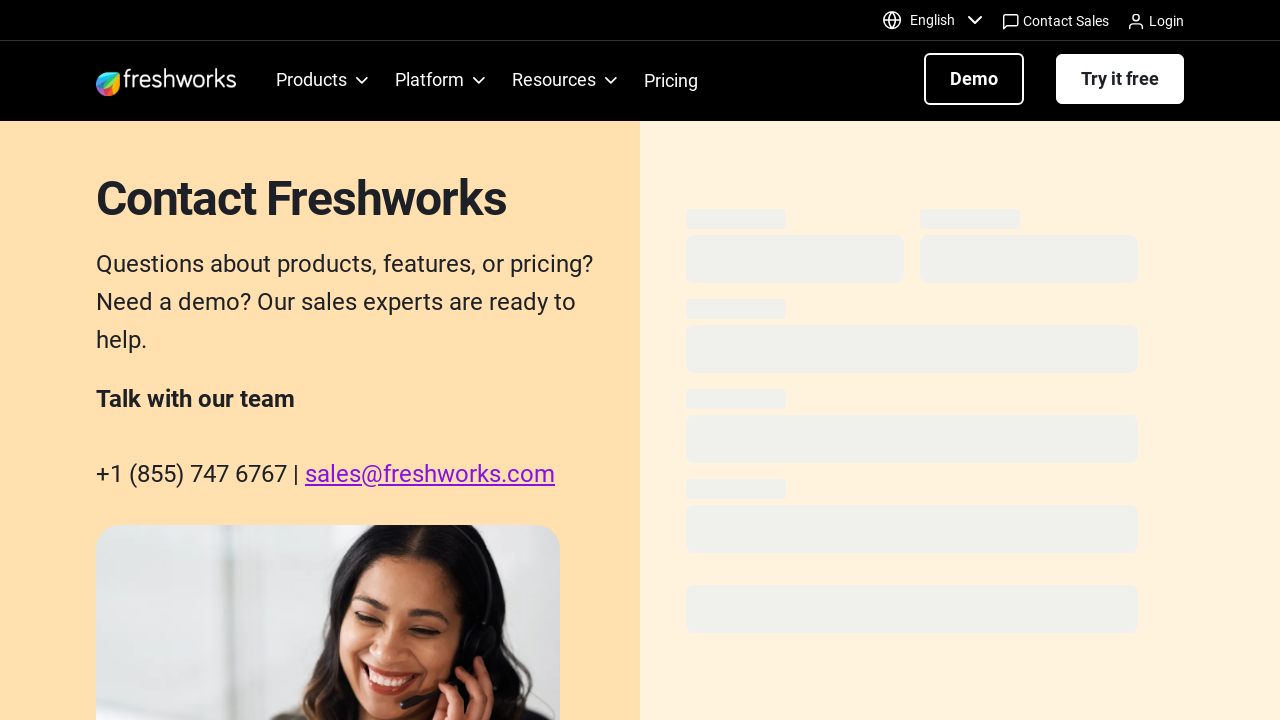